Tests handling multiple popup windows by clicking a button that opens popups, iterating through all opened windows, finding the Playwright popup by title, clicking a button on it, and closing it.

Starting URL: https://testautomationpractice.blogspot.com/

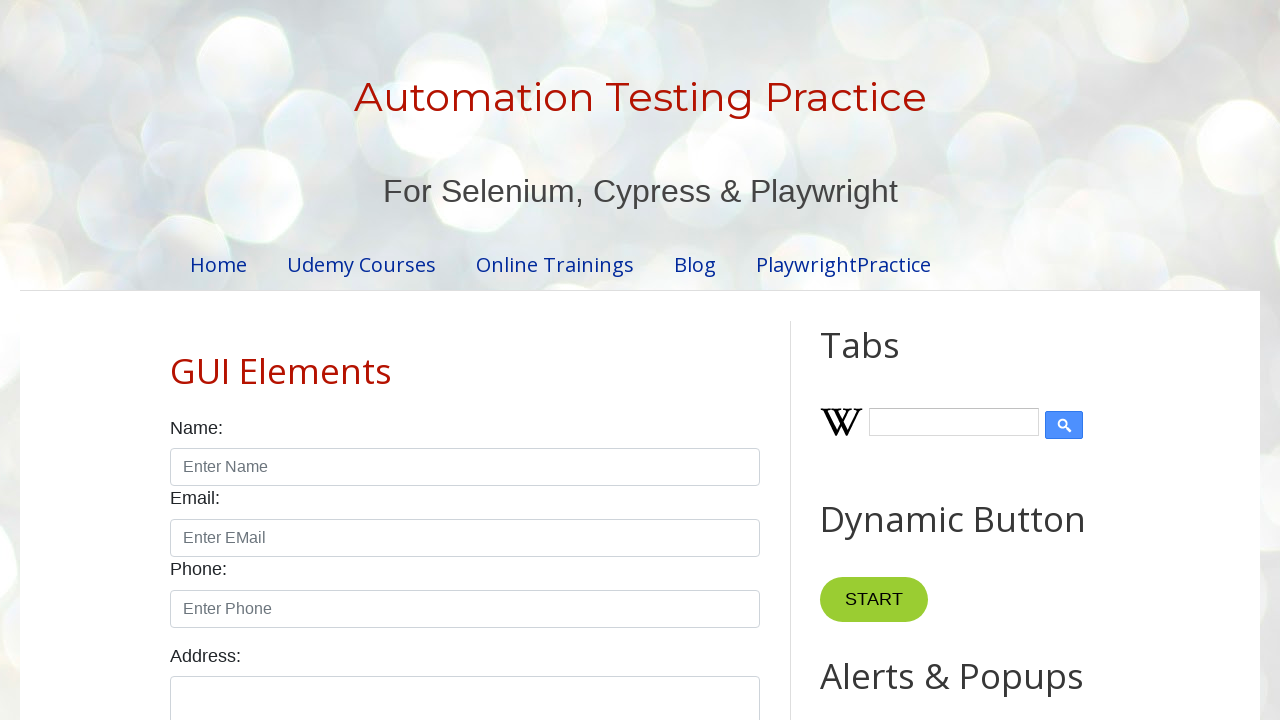

Clicked popup button to open popup windows at (965, 361) on #PopUp
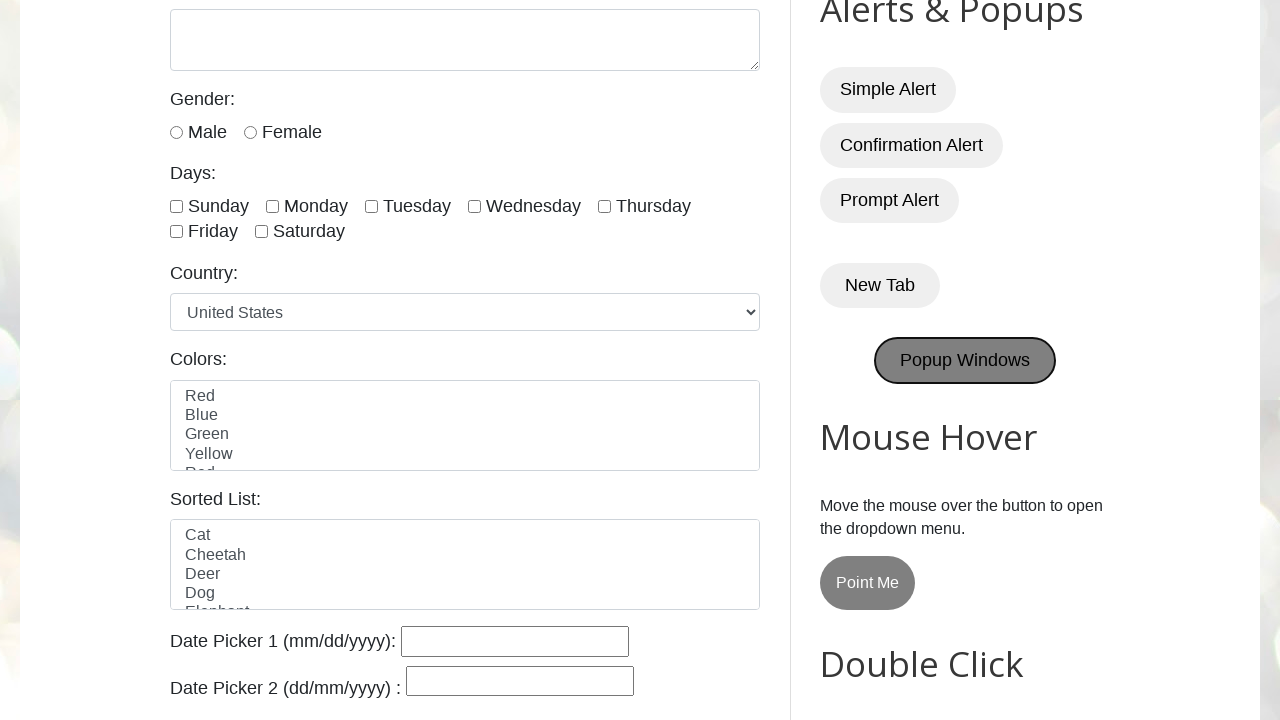

Waited for all popup windows to open
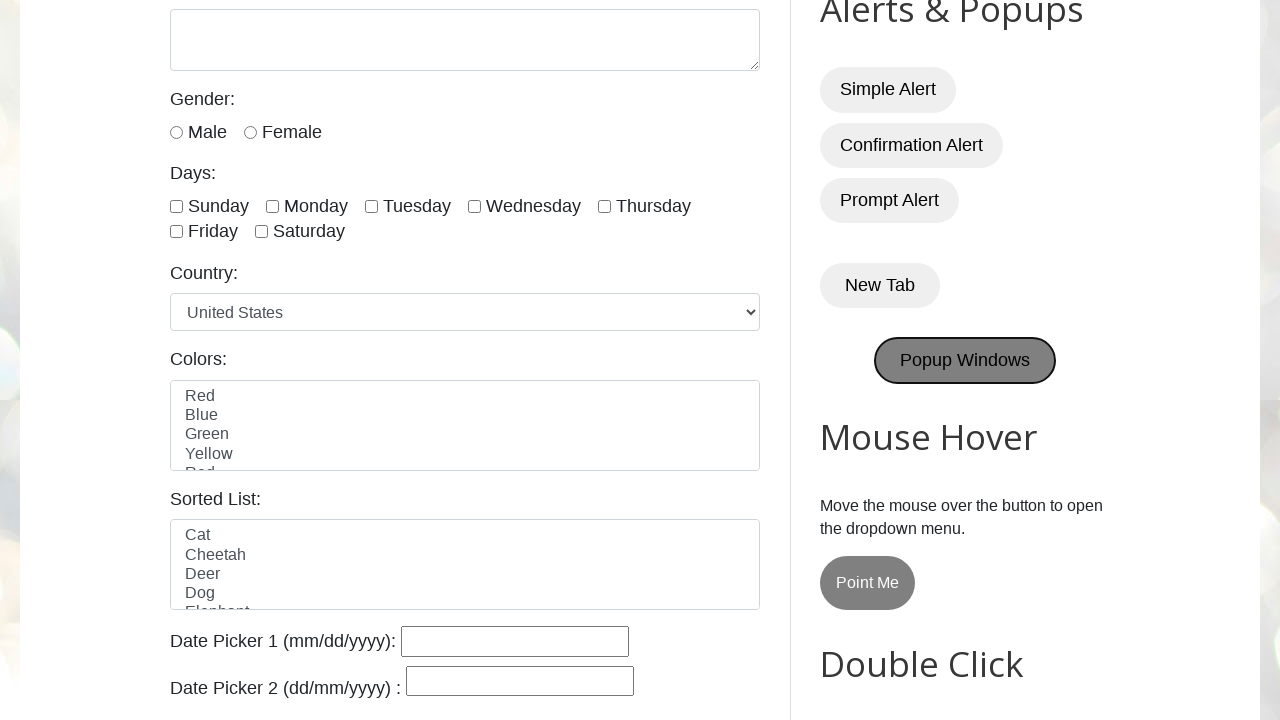

Retrieved all open popup windows from context
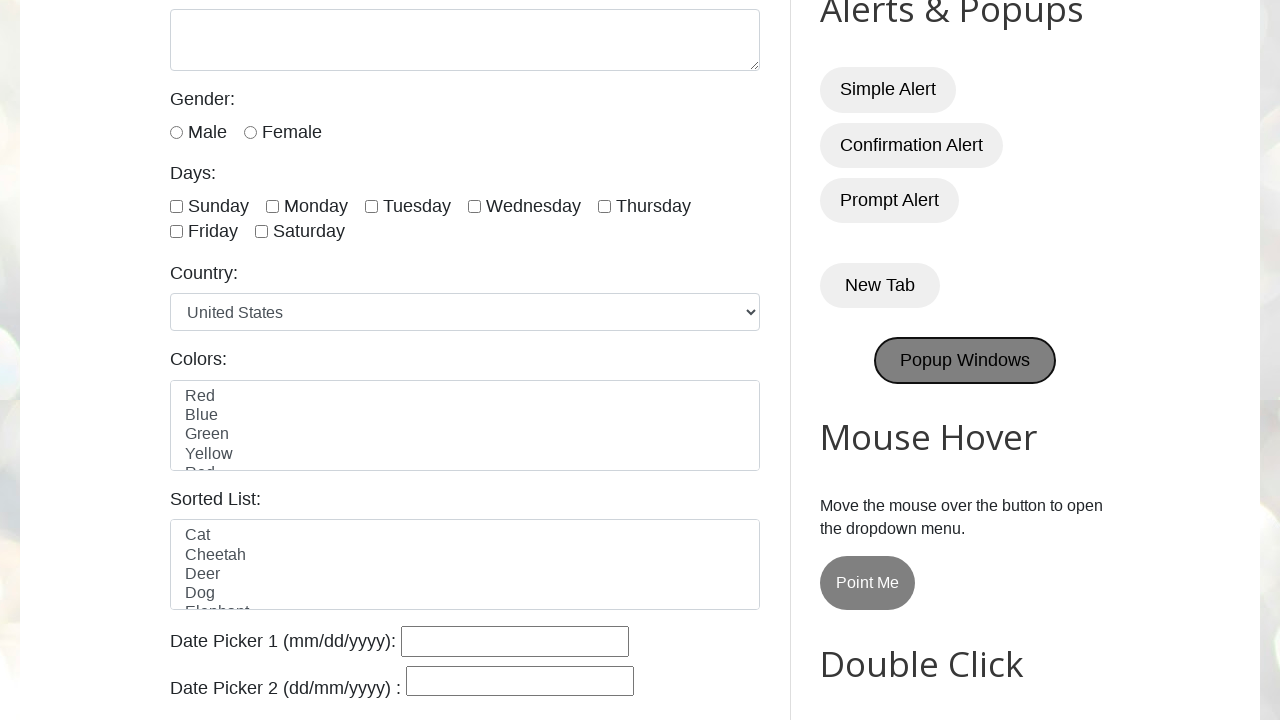

Retrieved window title: 'Automation Testing Practice'
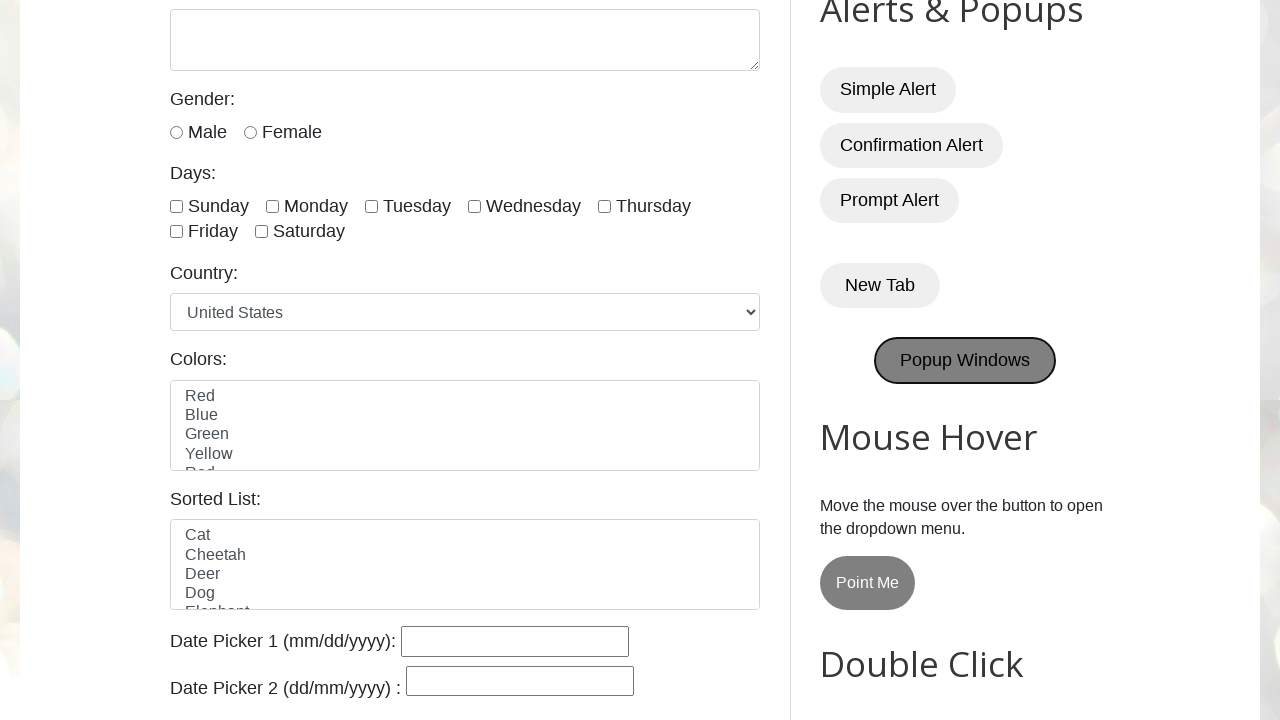

Retrieved window title: 'Selenium'
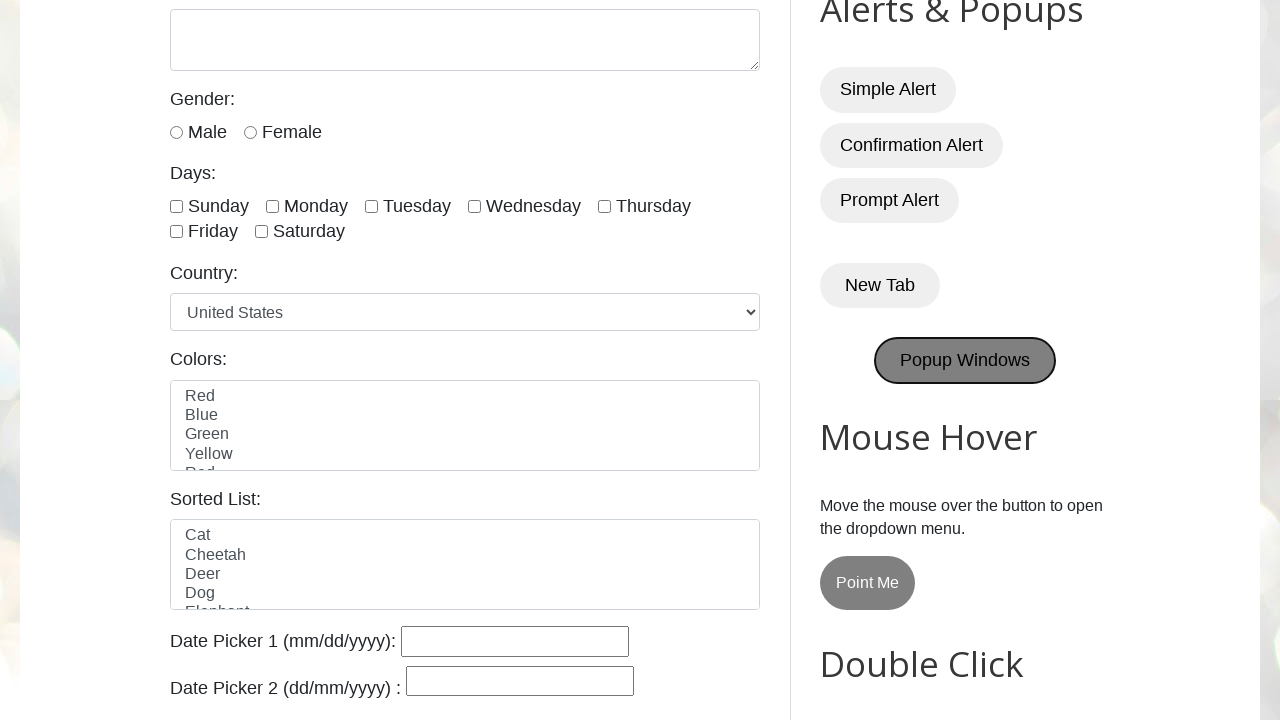

Retrieved window title: 'Fast and reliable end-to-end testing for modern web apps | Playwright'
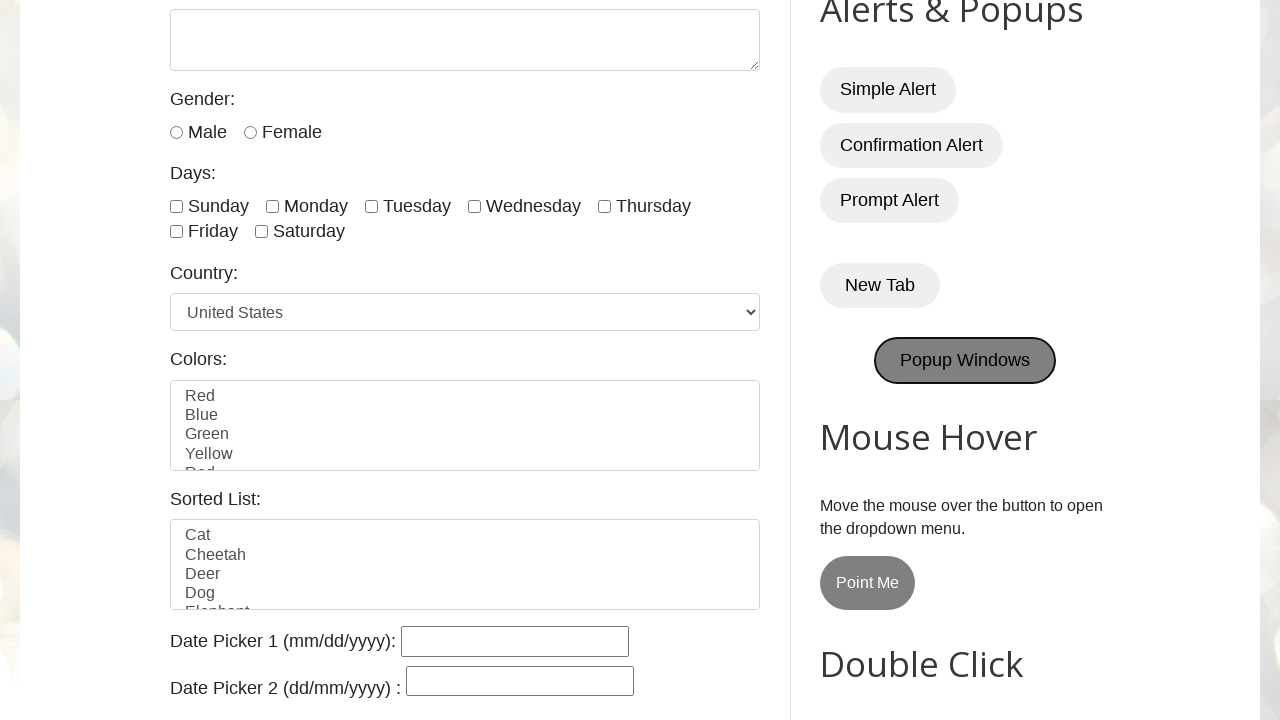

Clicked 'Get Started' button on Playwright popup at (114, 256) on .getStarted_Sjon
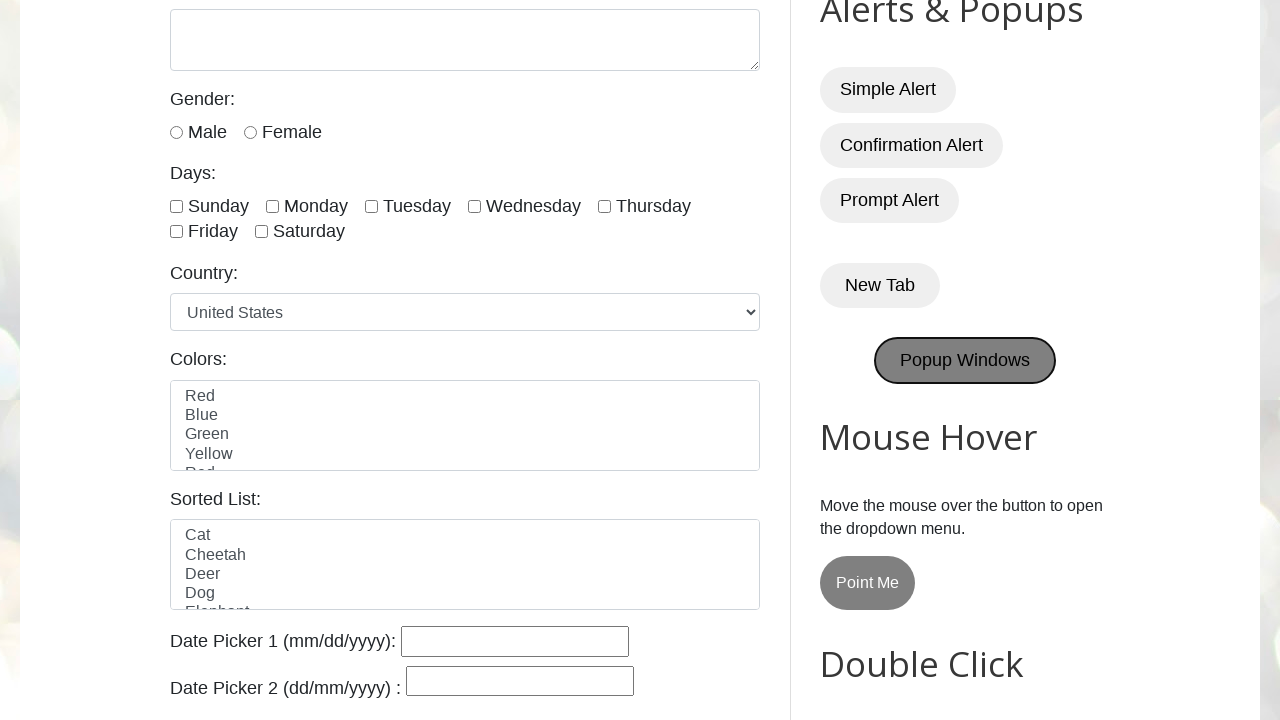

Waited for Playwright popup to process click
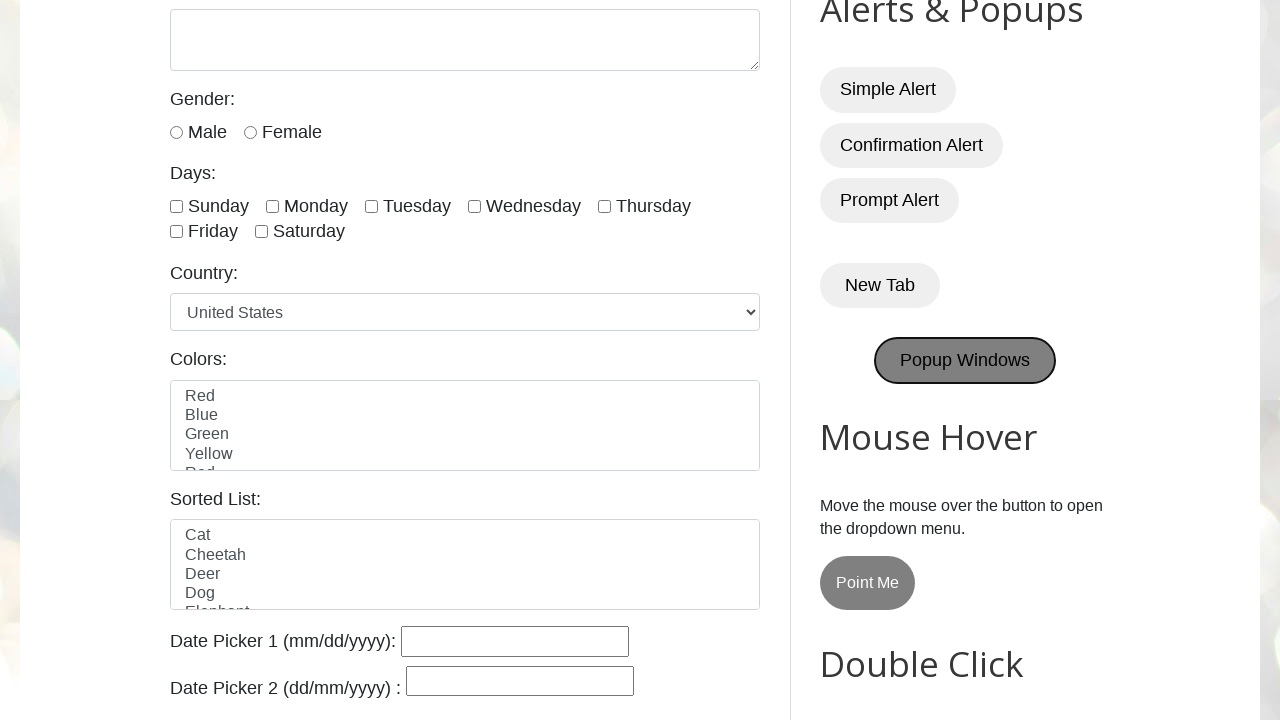

Closed the Playwright popup window
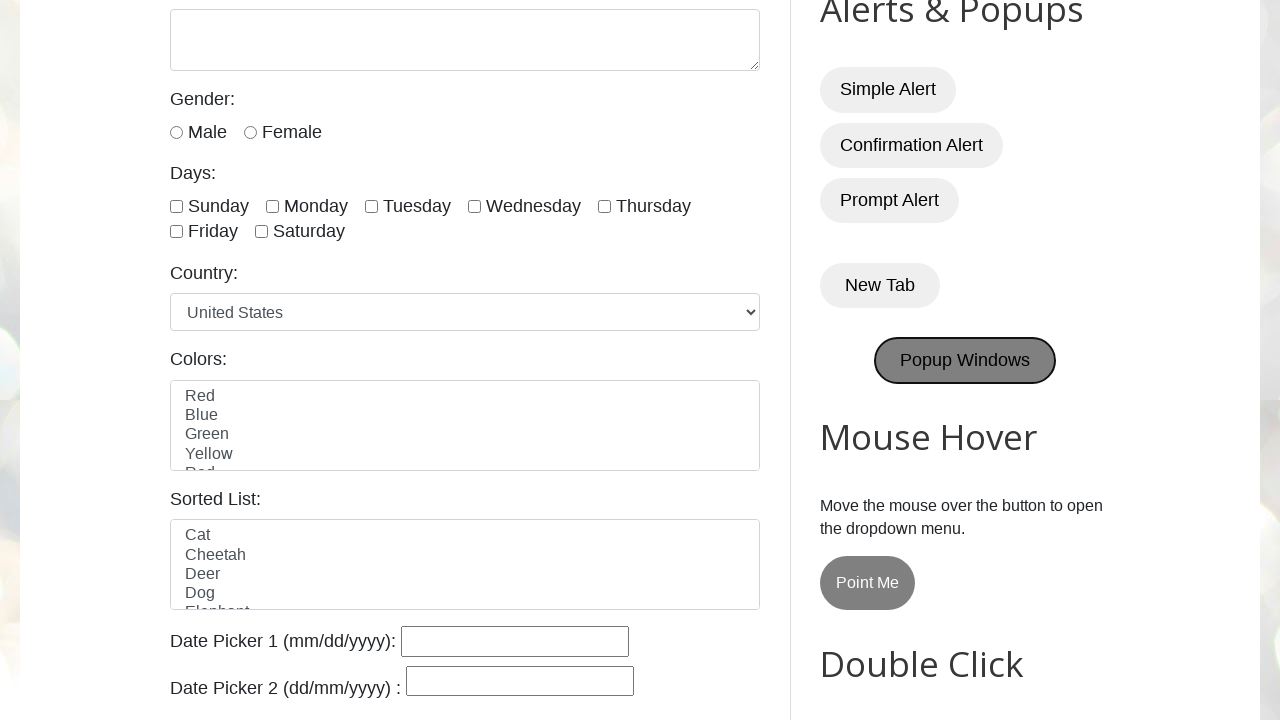

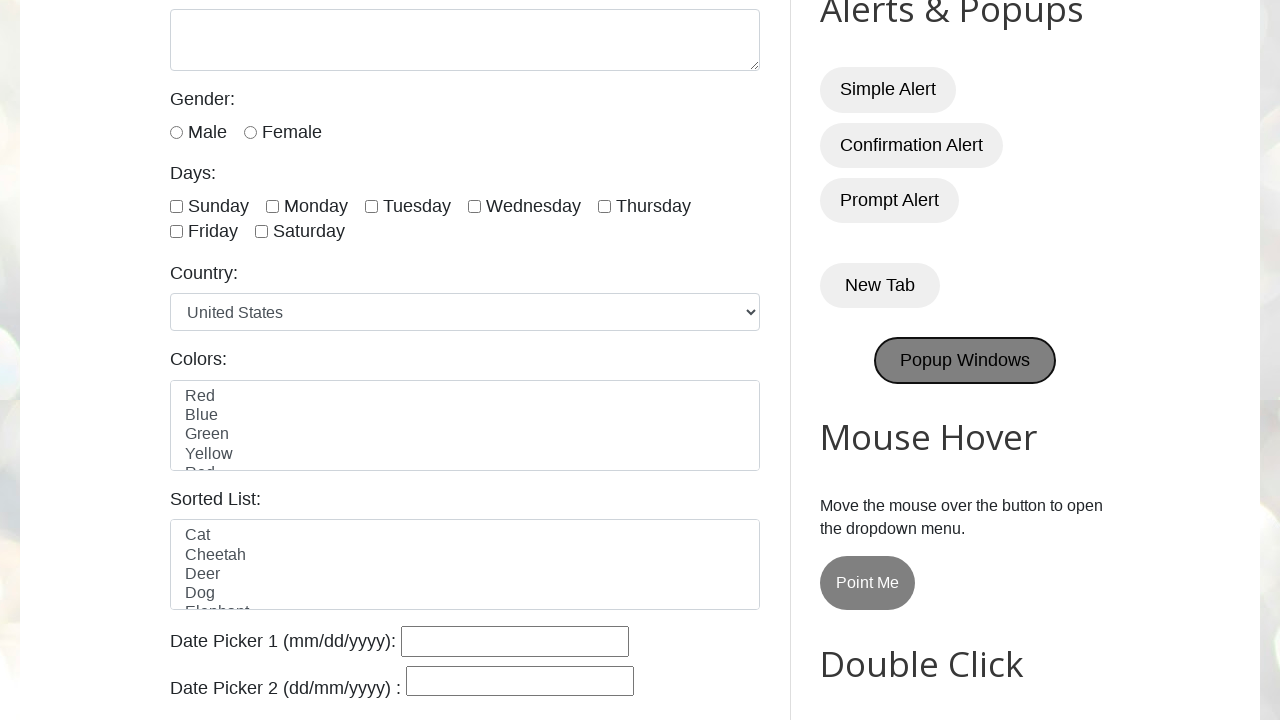